Tests user registration flow by filling out a registration form with user details and submitting it

Starting URL: https://parabank.parasoft.com/parabank/index.htm

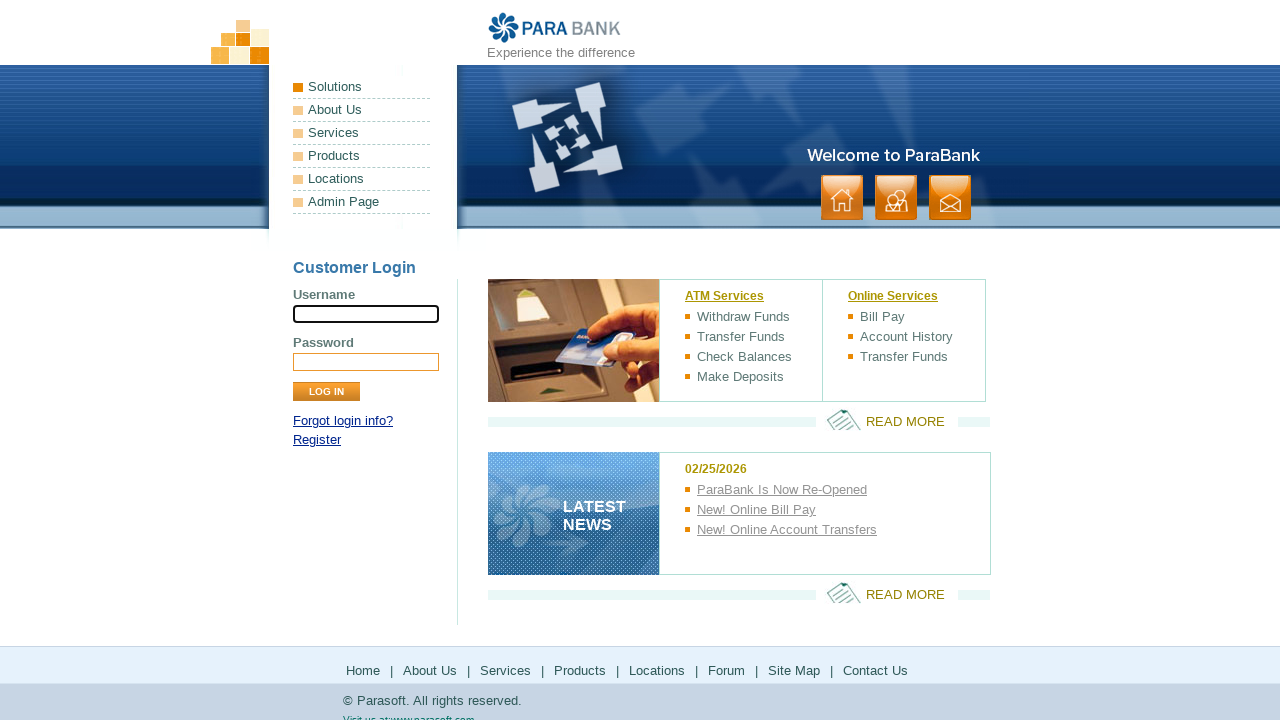

Clicked Register link to navigate to registration form at (317, 440) on text=Register
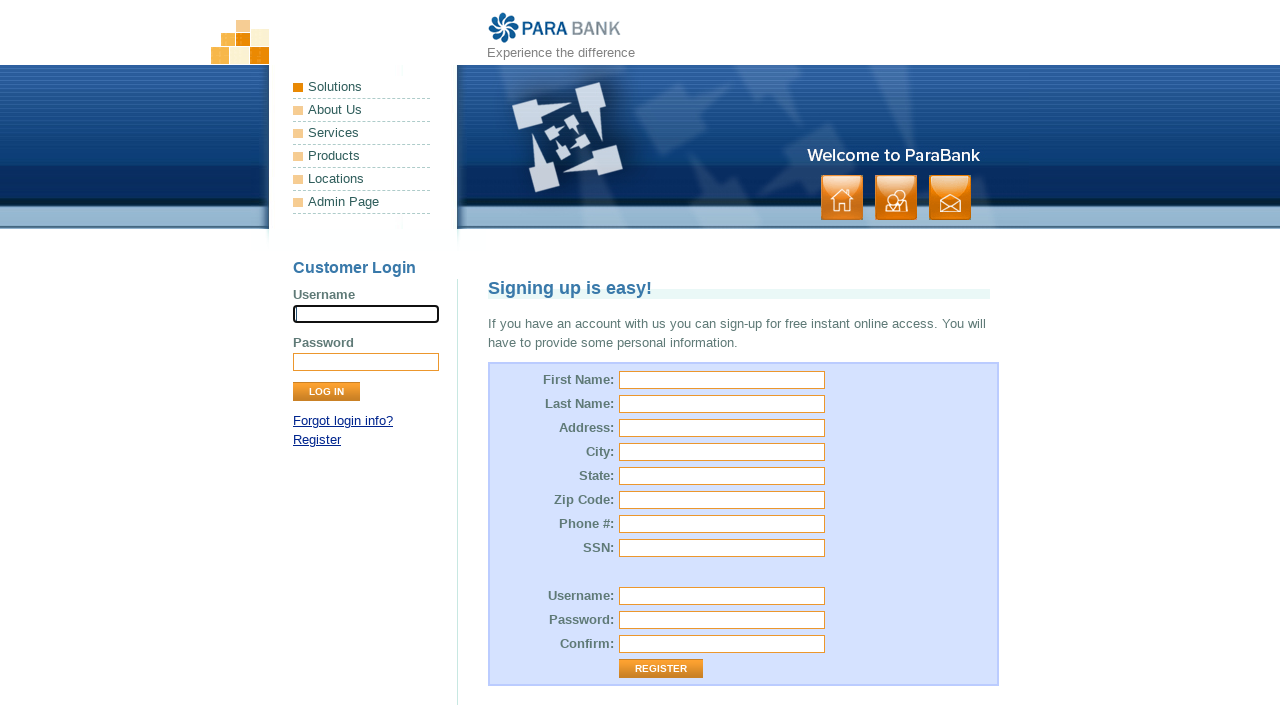

Filled in first name field with 'jhon' on input[name='customer.firstName']
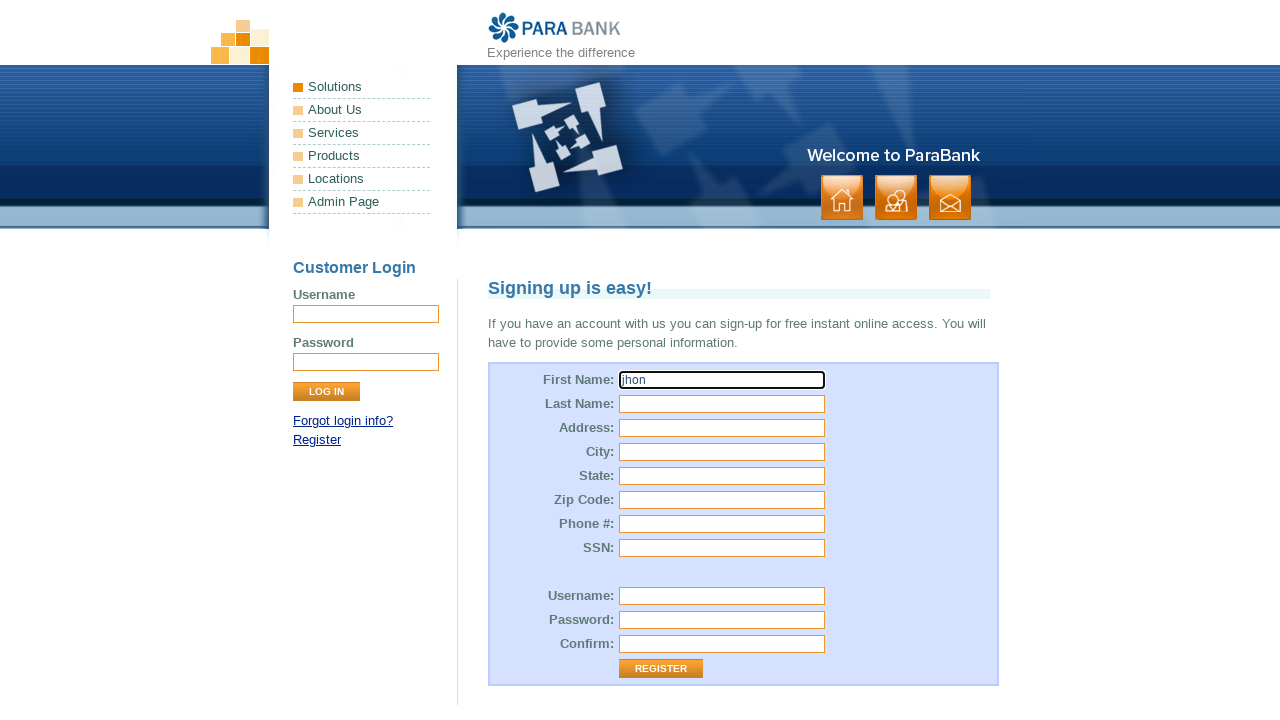

Filled in last name field with 'test' on input[name='customer.lastName']
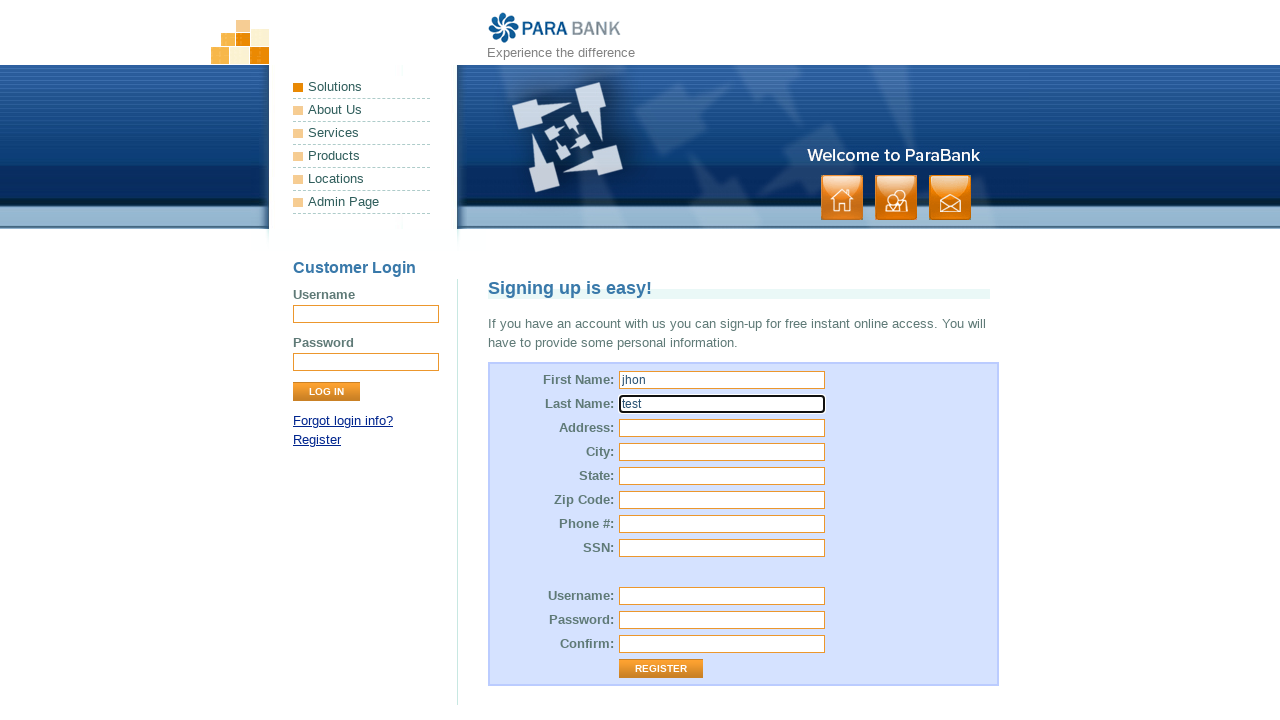

Filled in street address field with 'address' on input[name='customer.address.street']
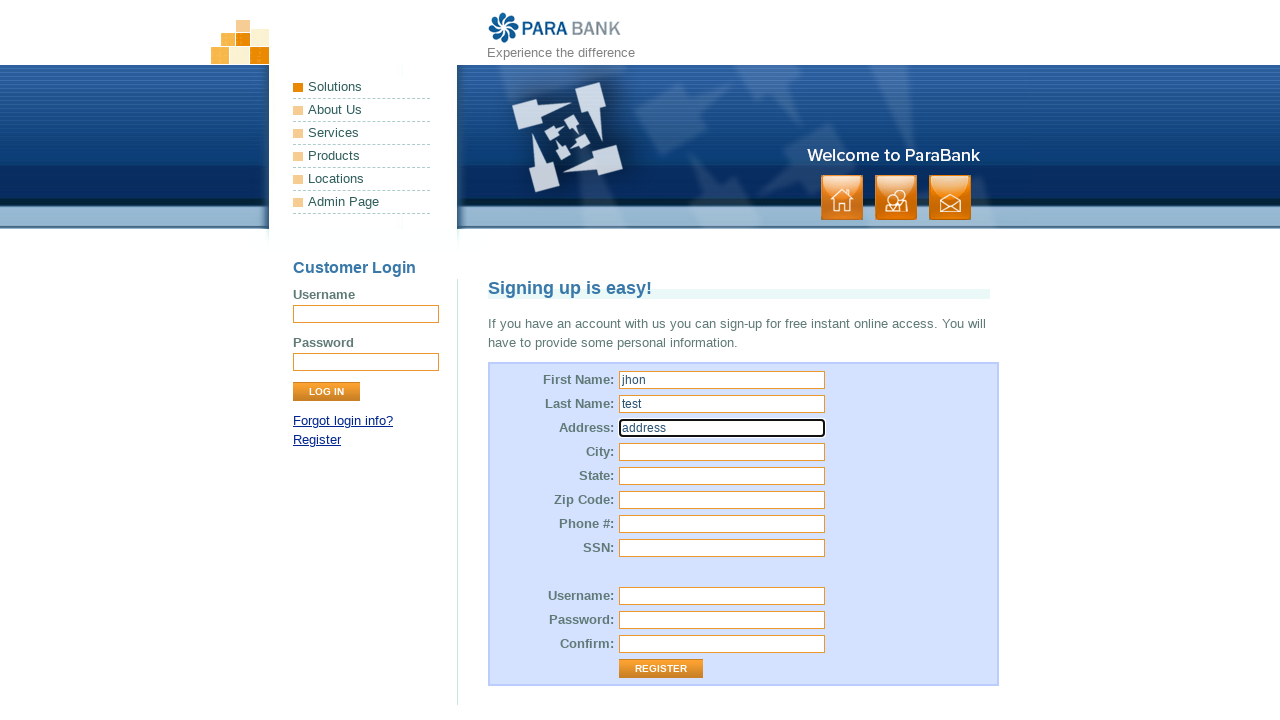

Filled in city field with 'city' on input[name='customer.address.city']
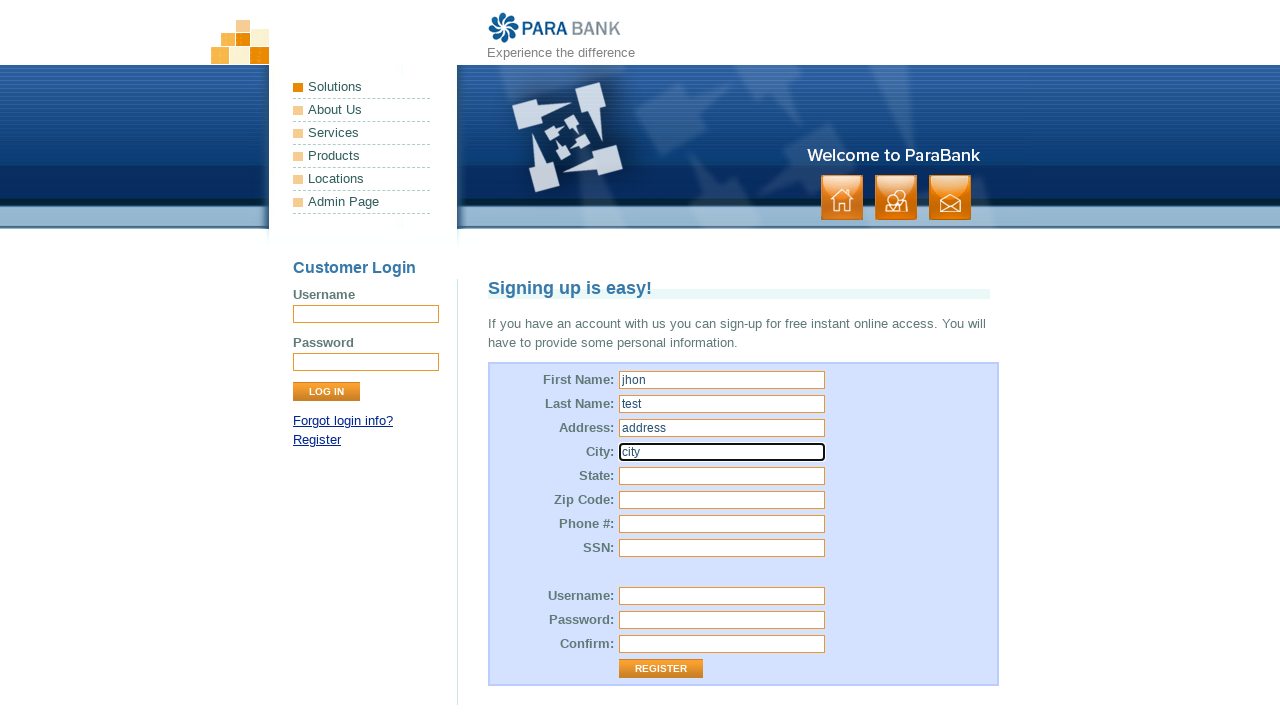

Filled in state field with 'state' on input[name='customer.address.state']
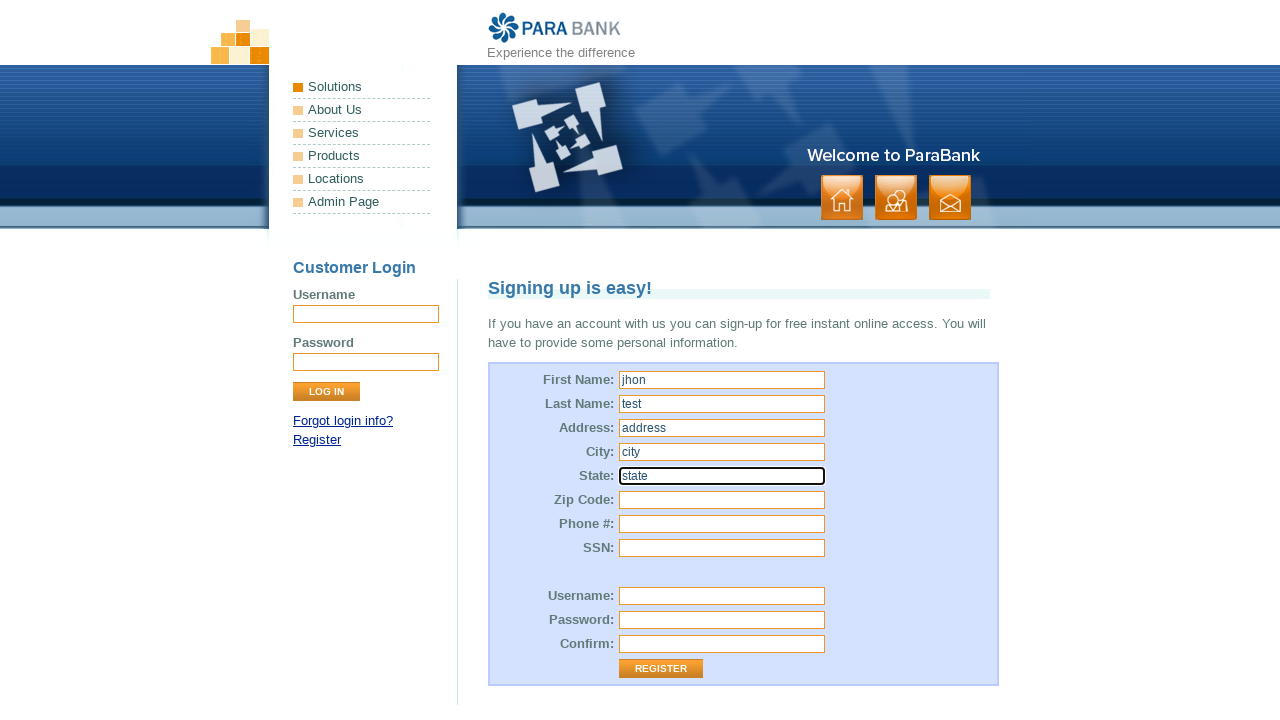

Filled in zip code field with '12345' on input[name='customer.address.zipCode']
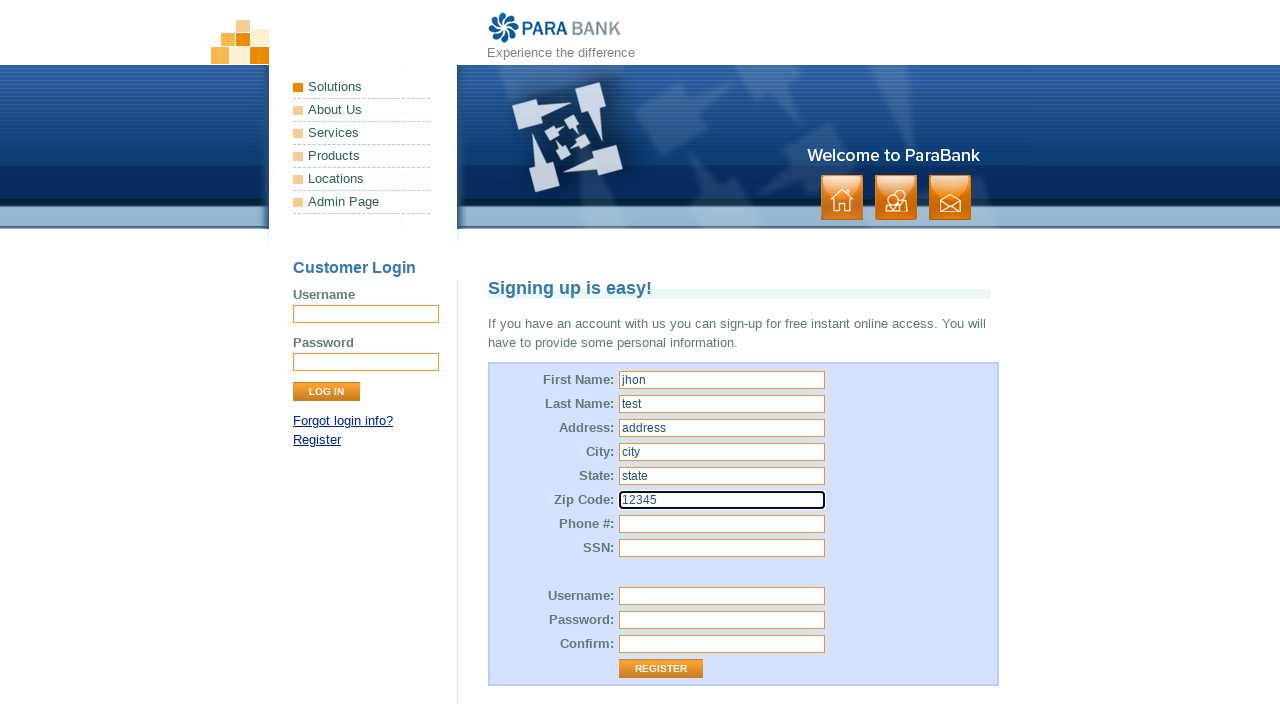

Filled in phone number field with '12345789' on input[name='customer.phoneNumber']
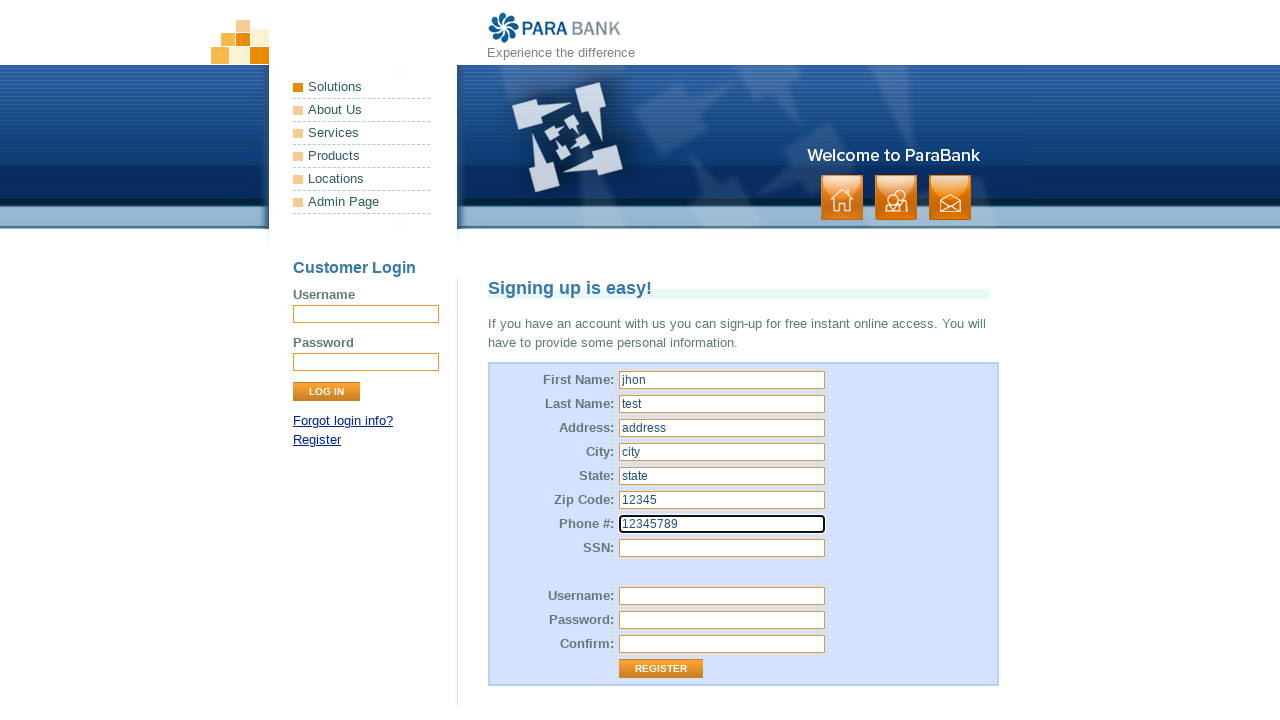

Filled in SSN field with '123456789' on input[name='customer.ssn']
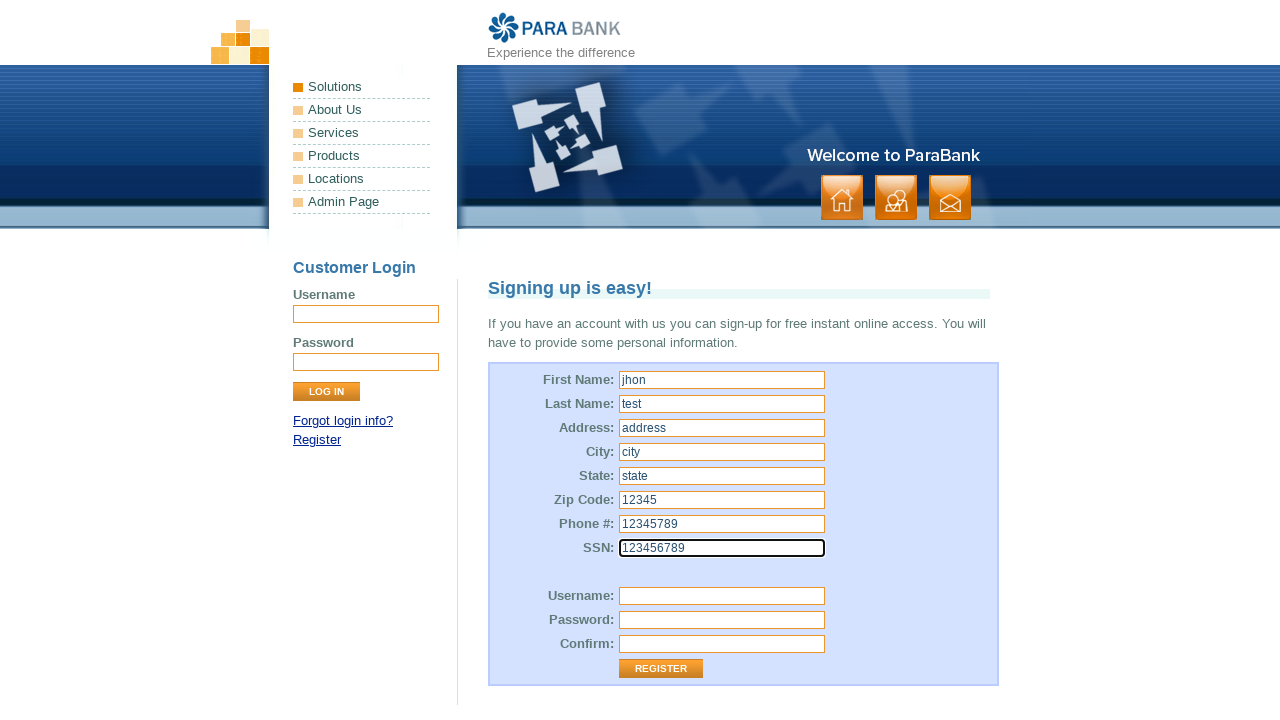

Filled in username field with 'testuser847' on input[name='customer.username']
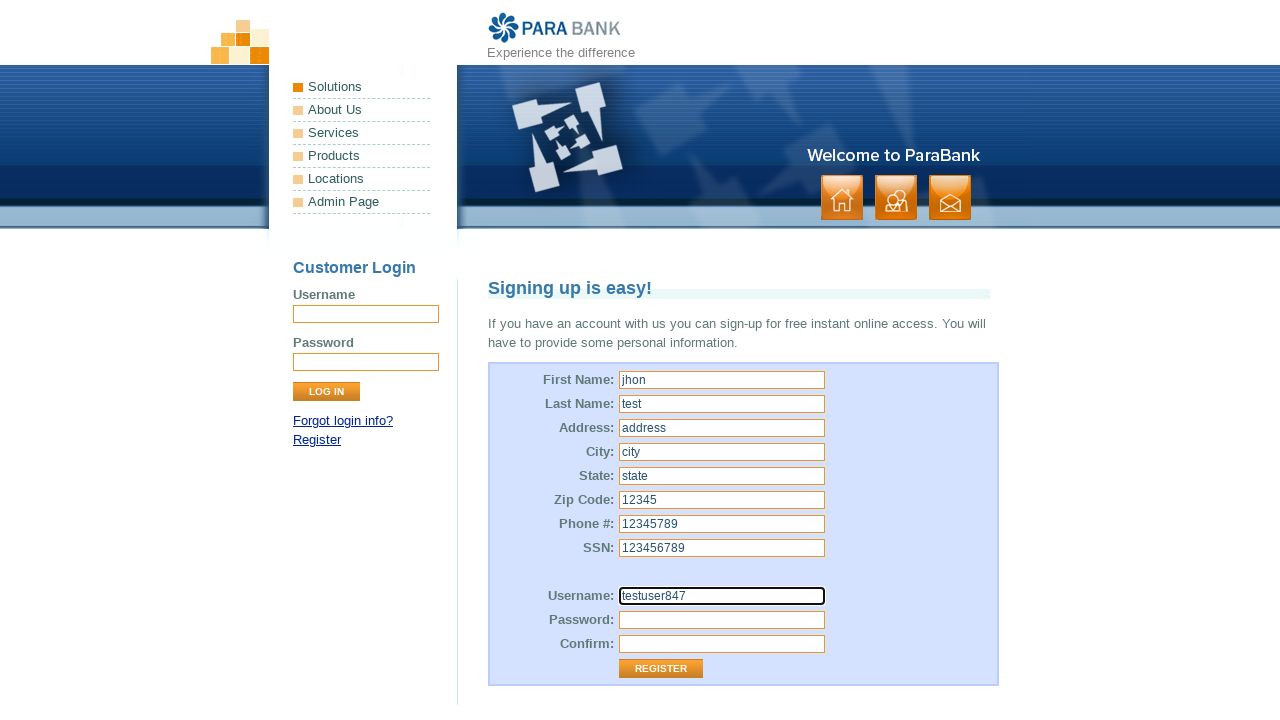

Filled in password field with 'test' on input[name='customer.password']
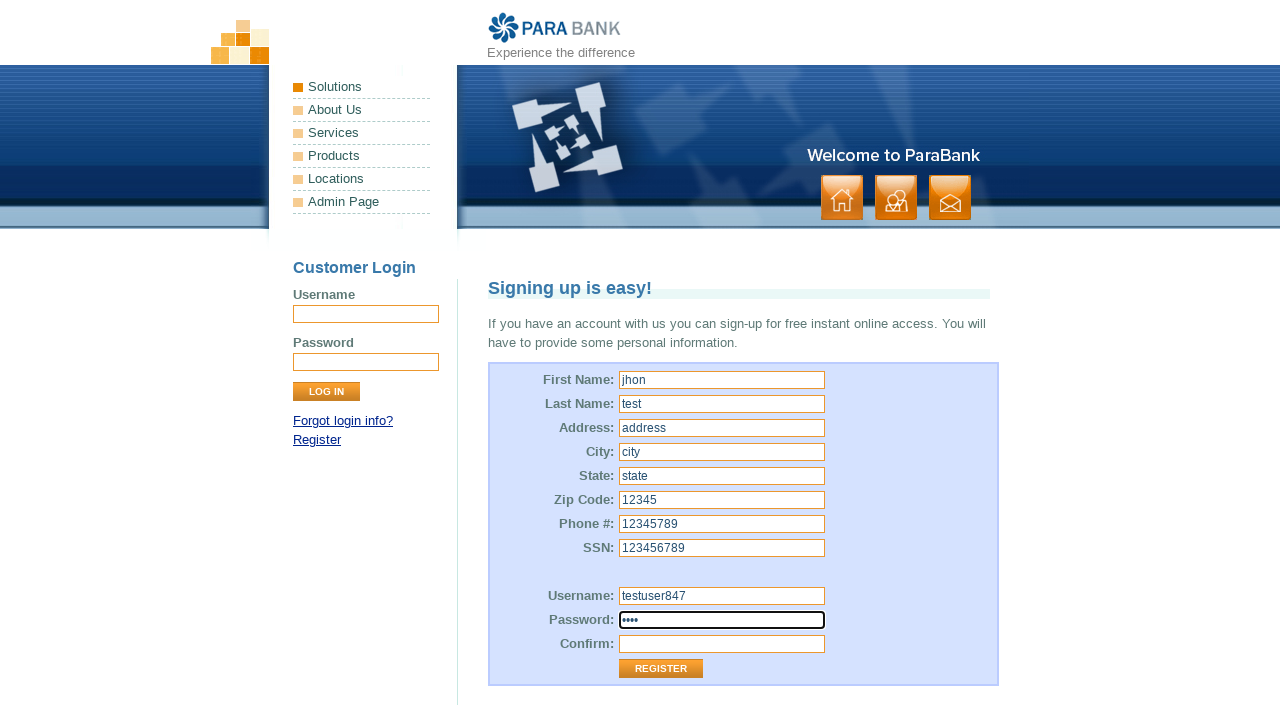

Filled in password confirmation field with 'test' on input[name='repeatedPassword']
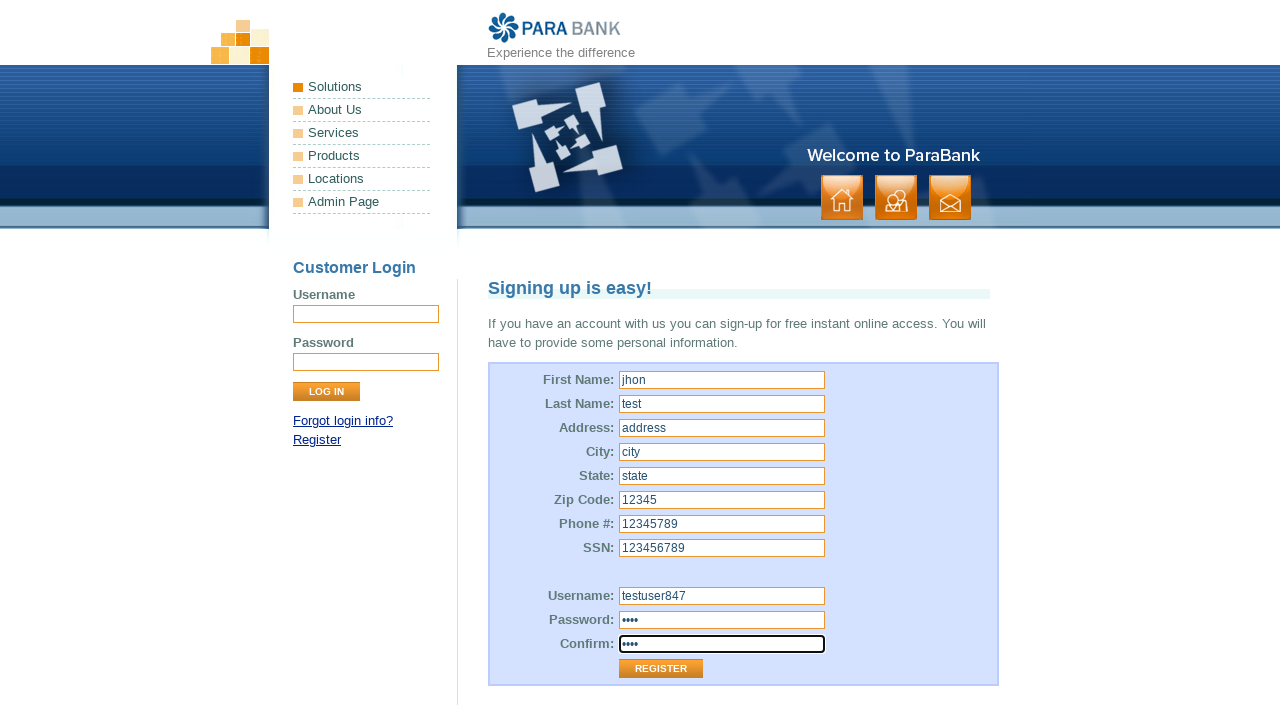

Clicked Register button to submit registration form at (661, 669) on input[value='Register']
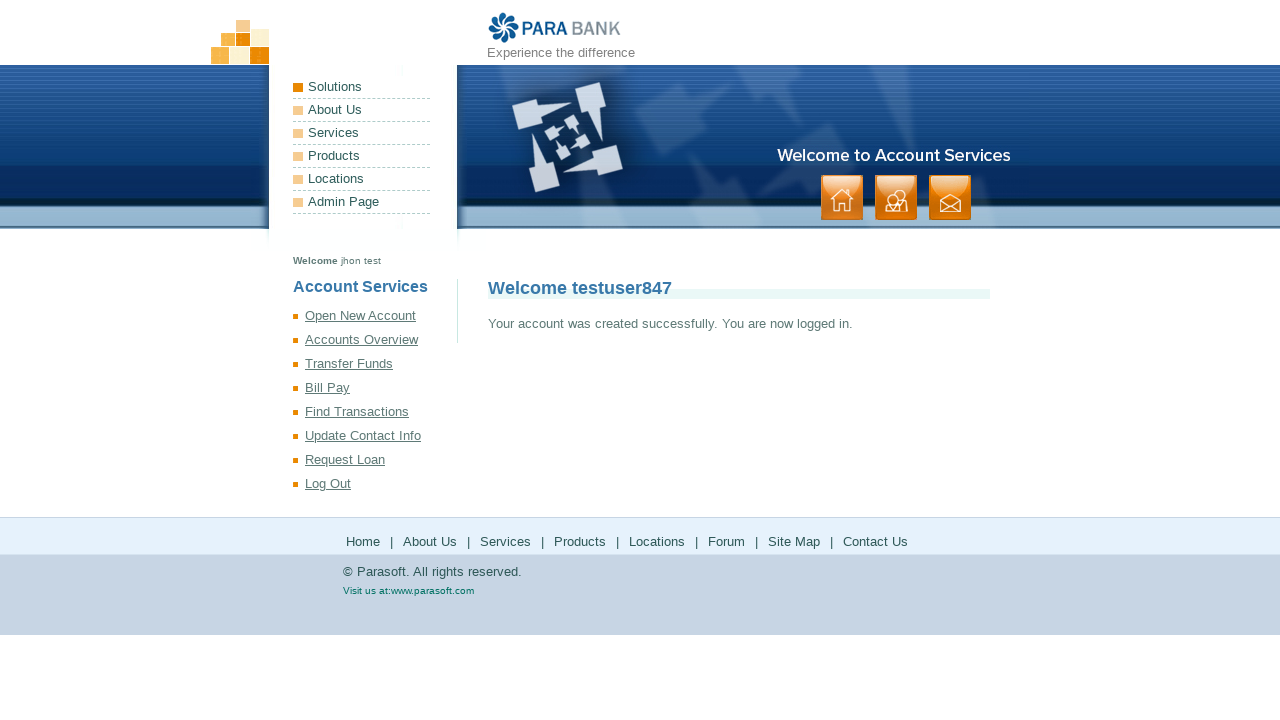

Registration successful - account creation confirmation message appeared
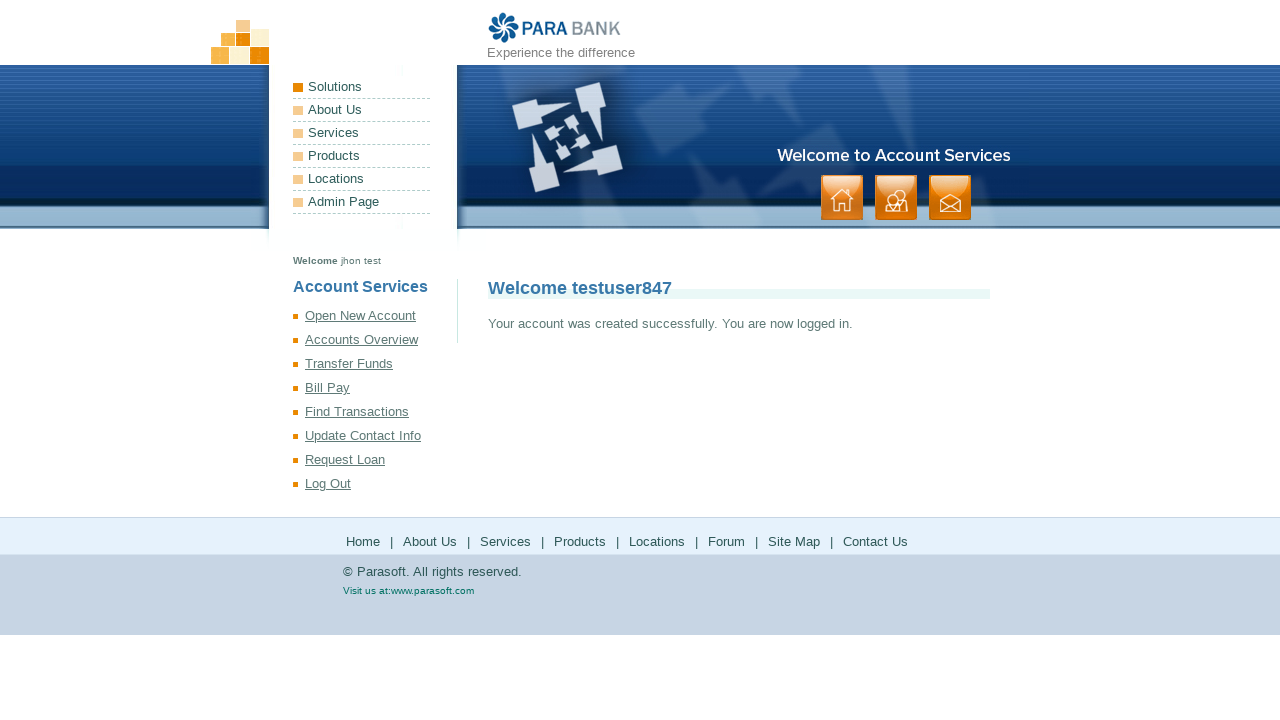

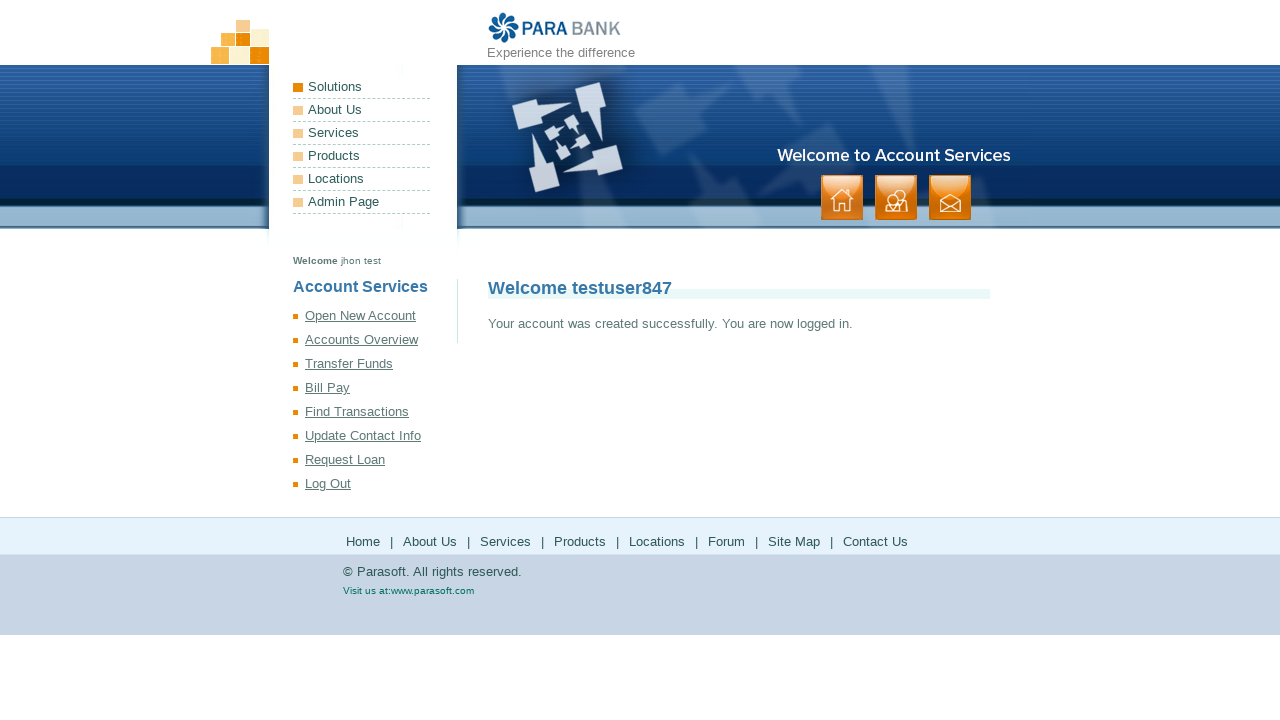